Verifies the count of child elements for products container and first product item

Starting URL: https://rahulshettyacademy.com/seleniumPractise/#/

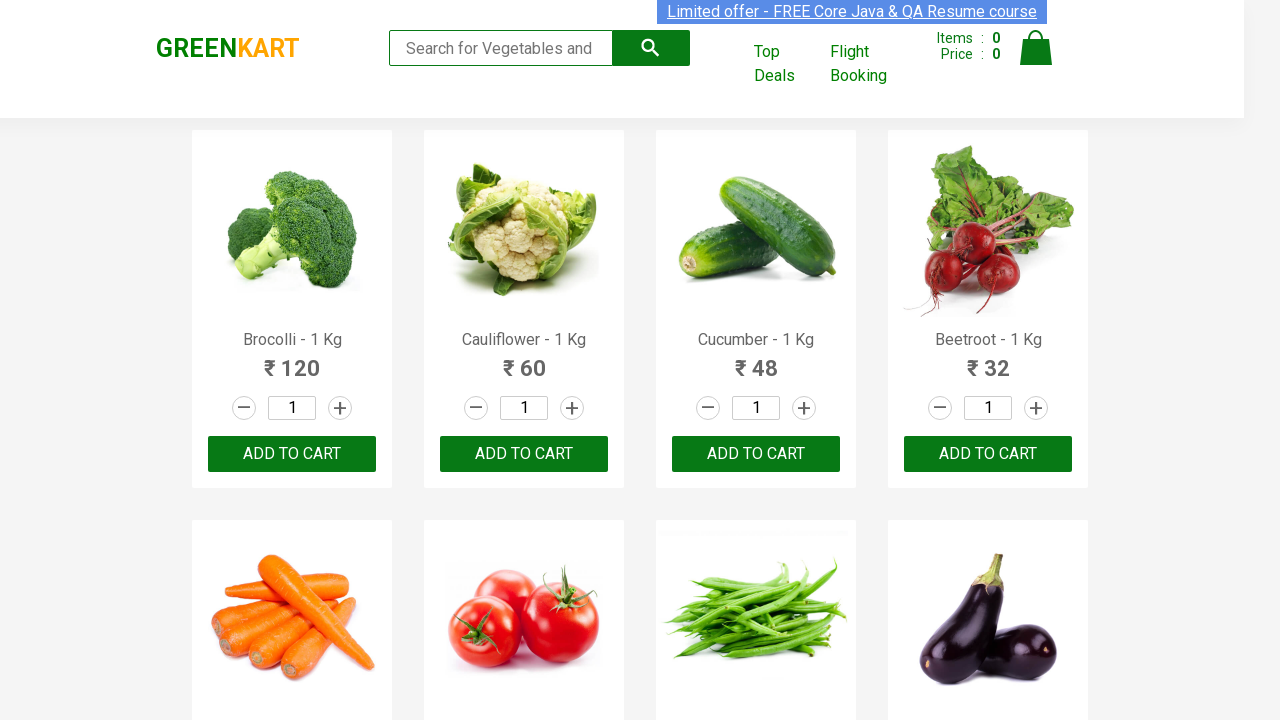

Waited 5 seconds for products to load
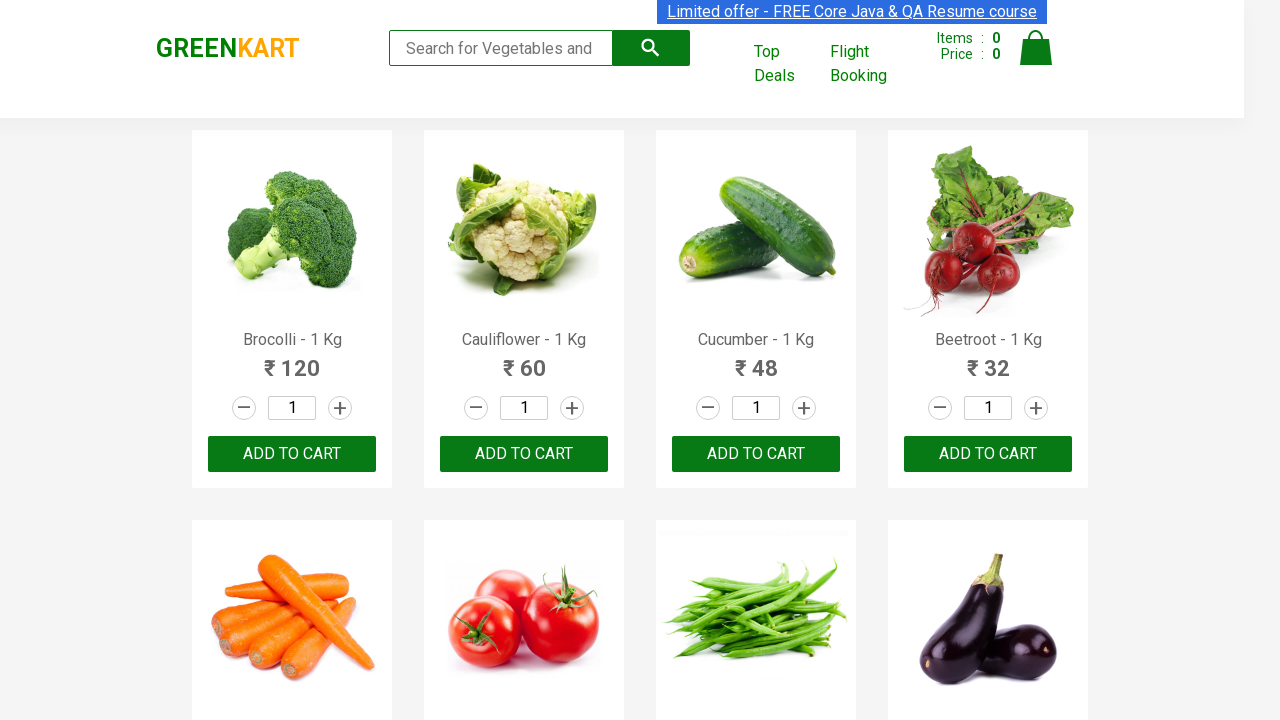

Products container selector loaded
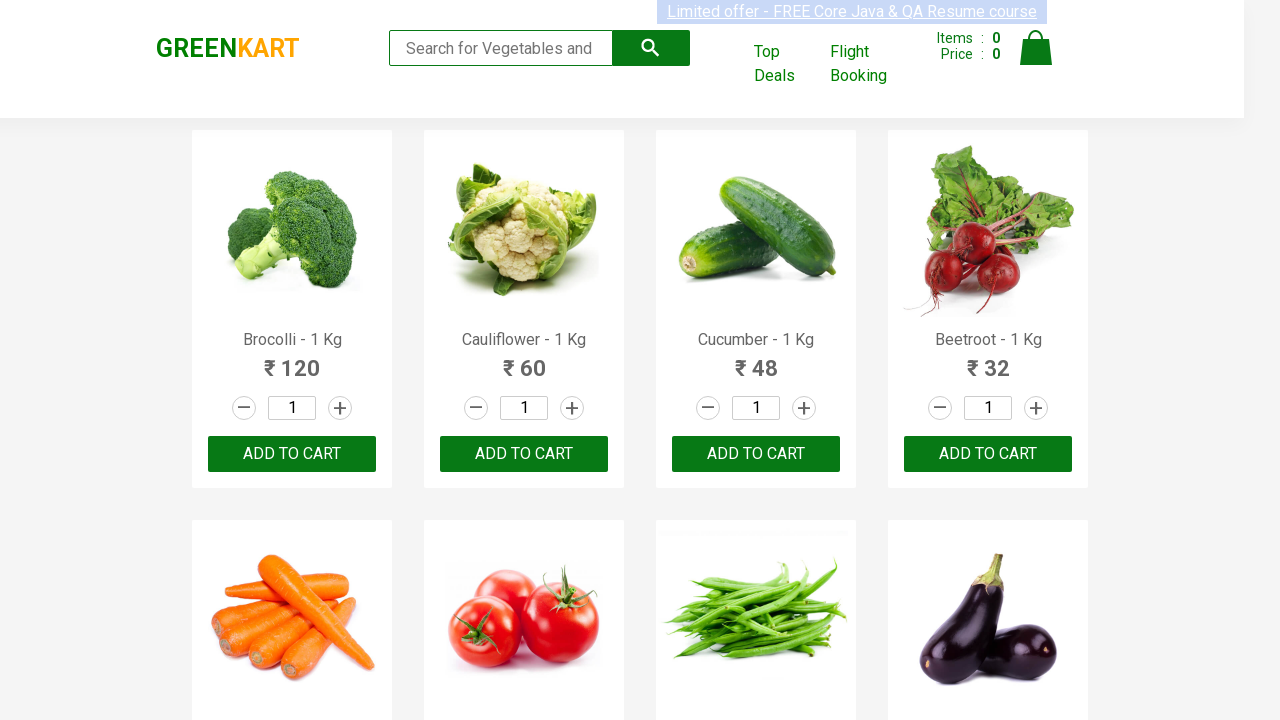

Counted children elements in products container
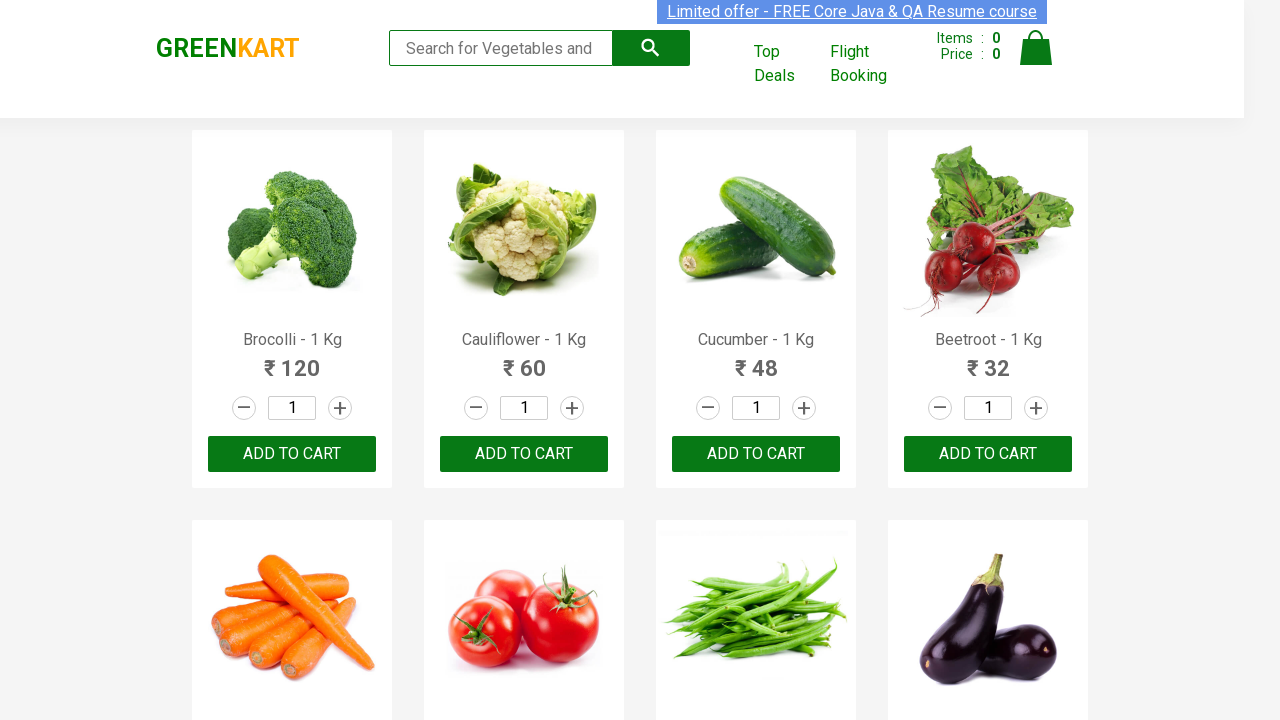

Verified products container has 30 child elements
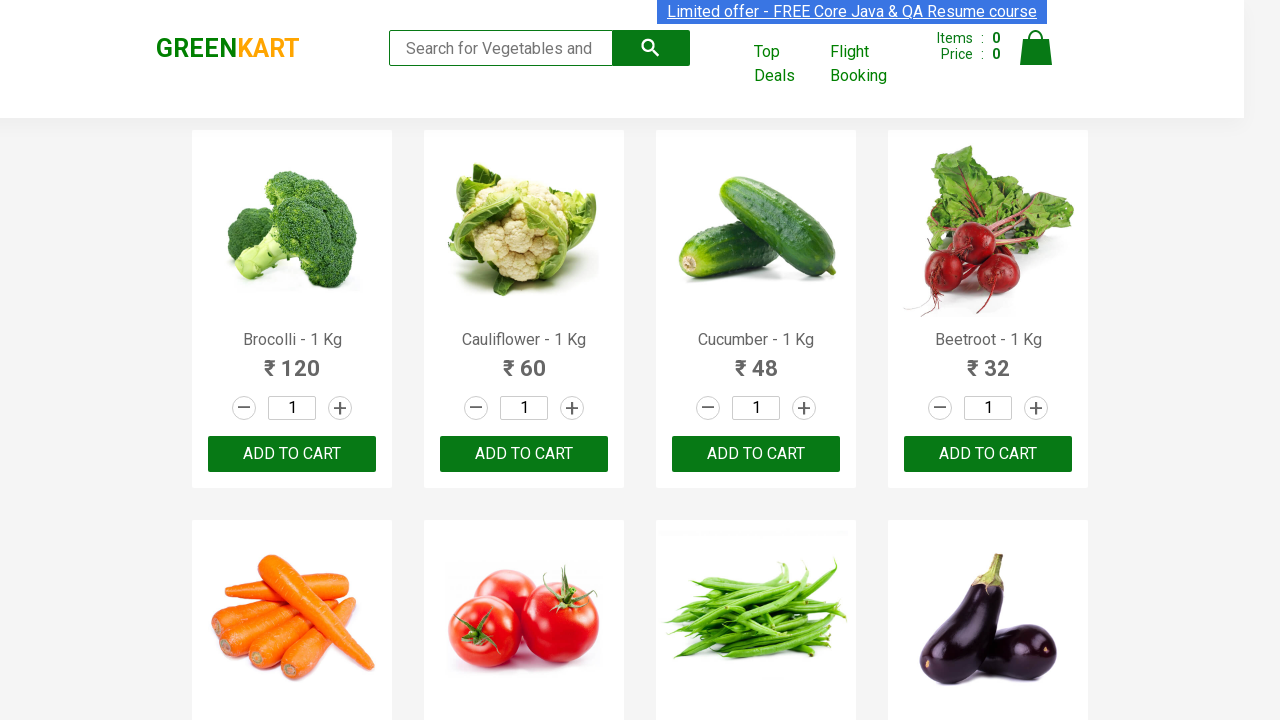

Counted children elements in first product item
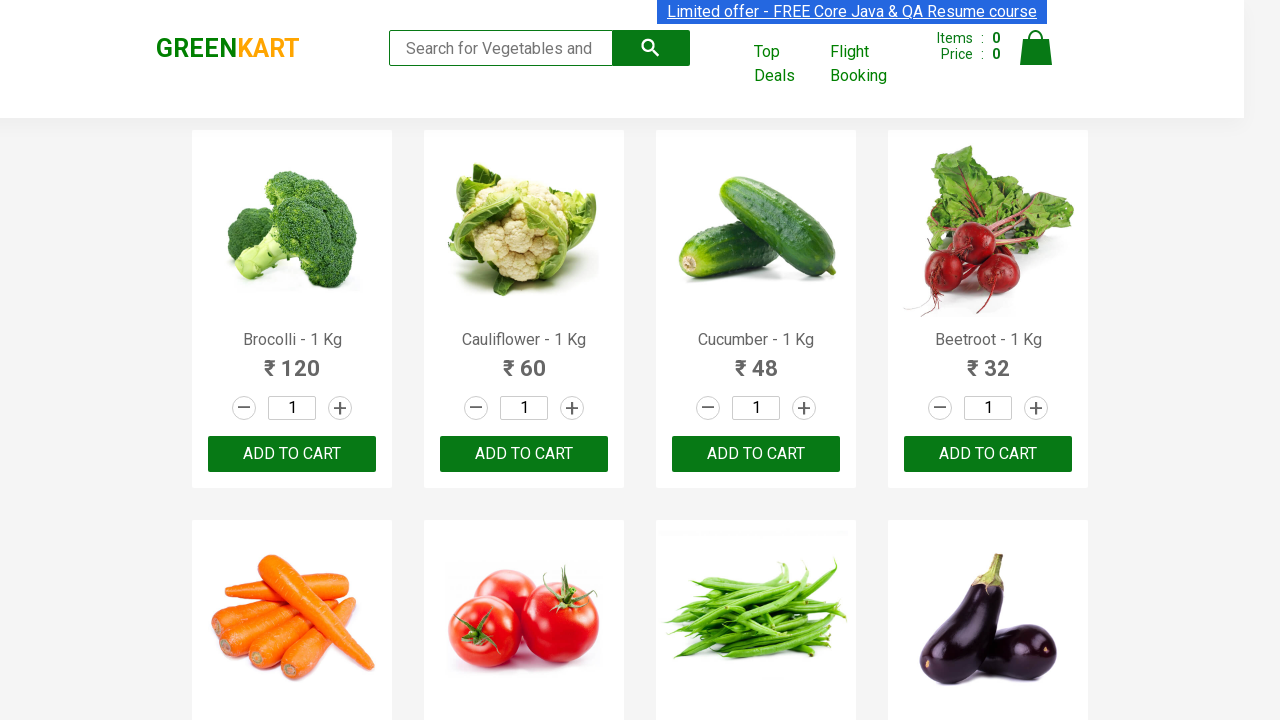

Verified first product item has 5 child elements
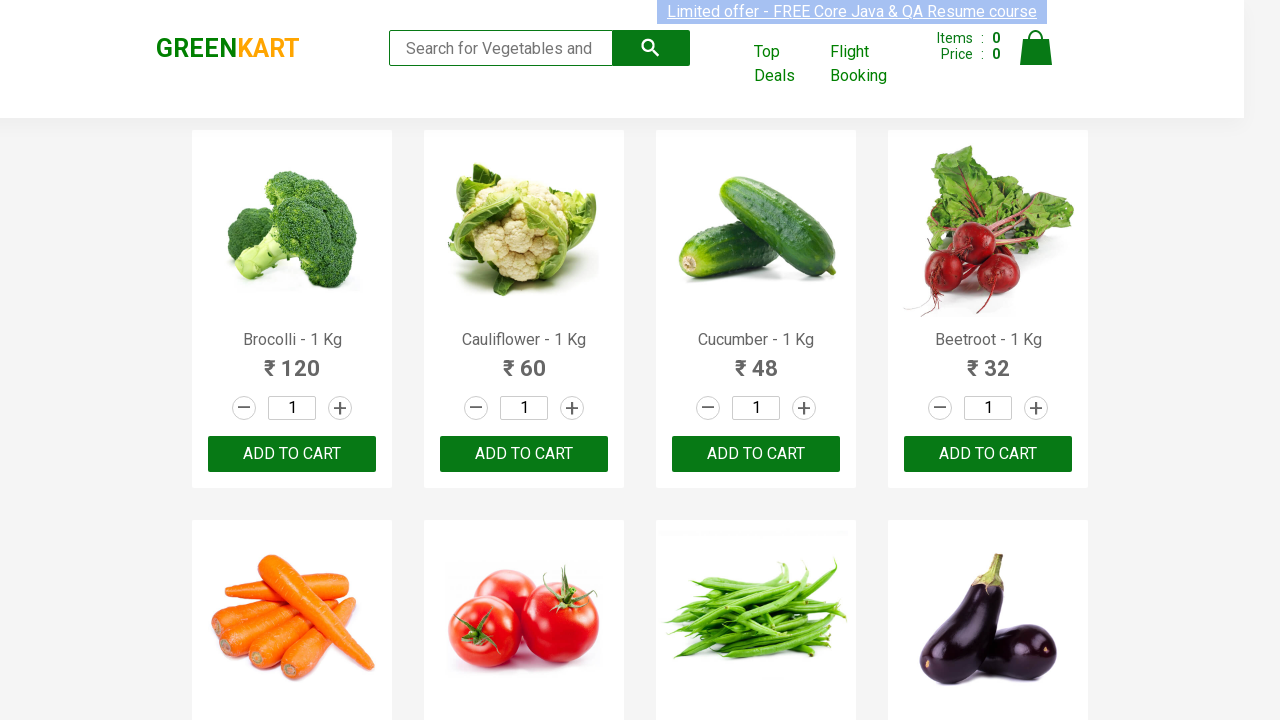

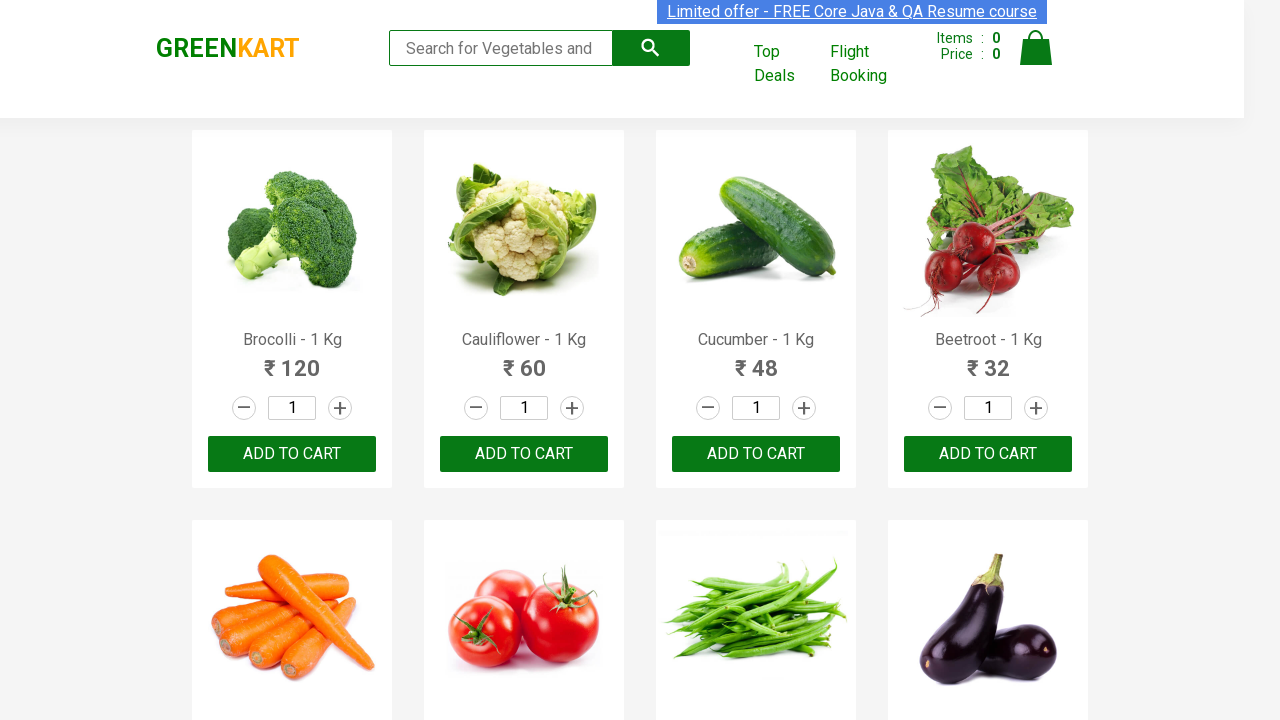